Tests registration form by filling in first name, last name, and email fields, then submitting and verifying success message

Starting URL: http://suninjuly.github.io/registration1.html

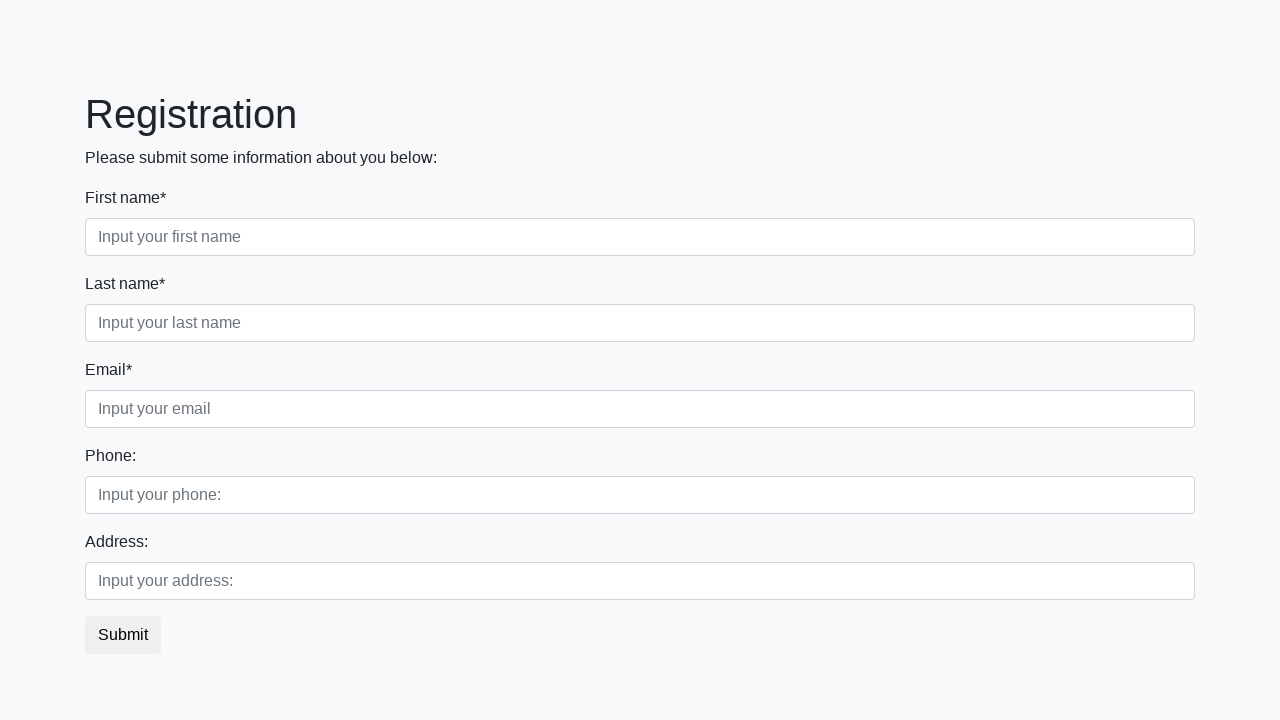

Filled first name field with 'Ivan' on .first_block .first
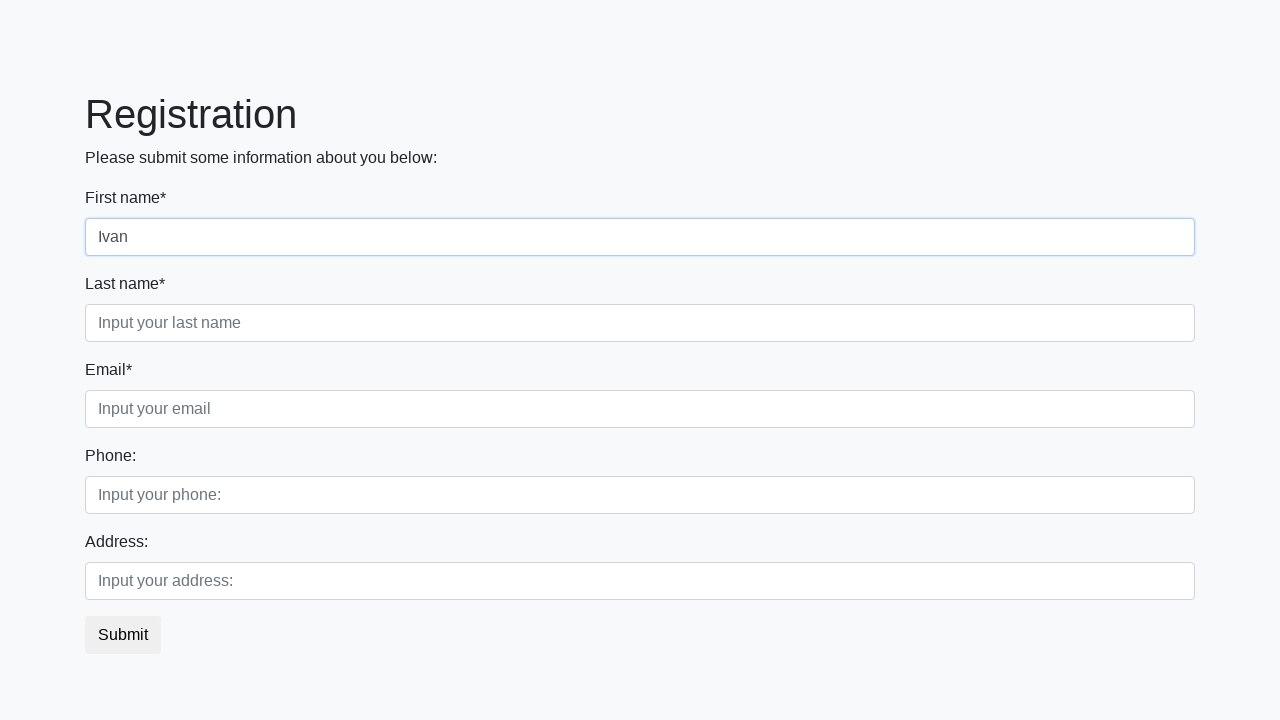

Filled last name field with 'Petrov' on .first_block .second
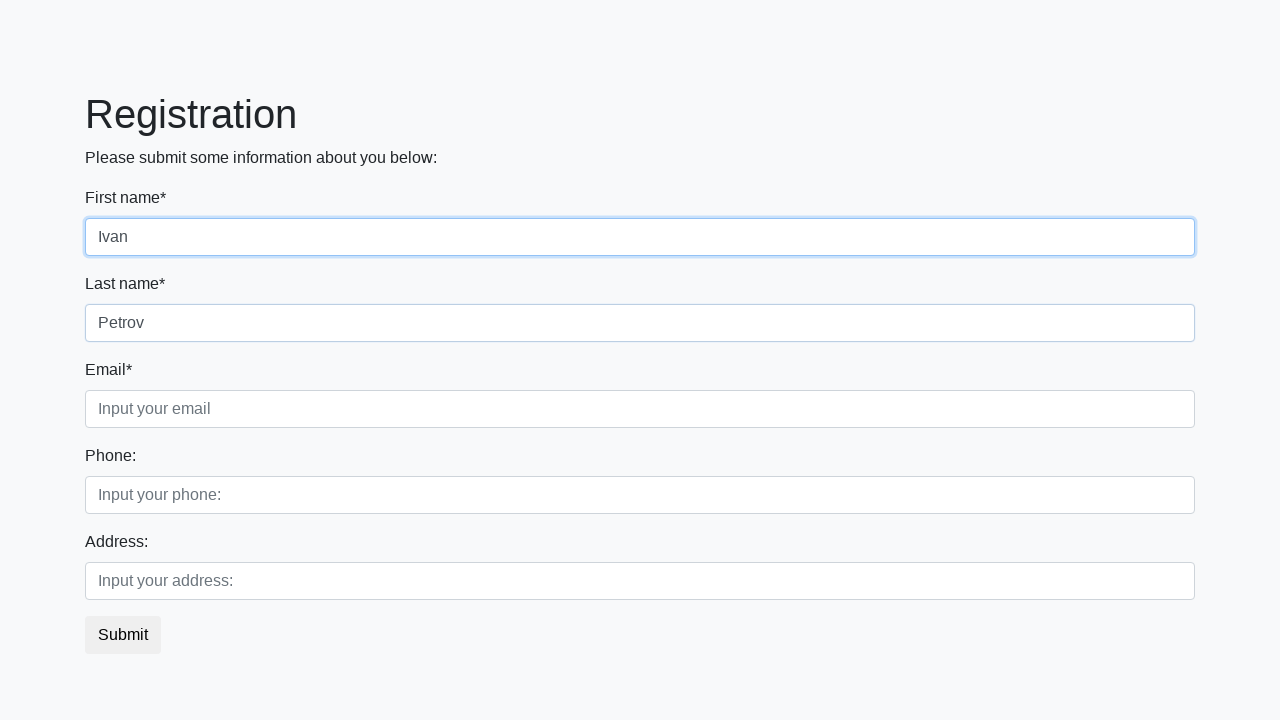

Filled email field with 'ipetrov@gmail.com' on .first_block .third
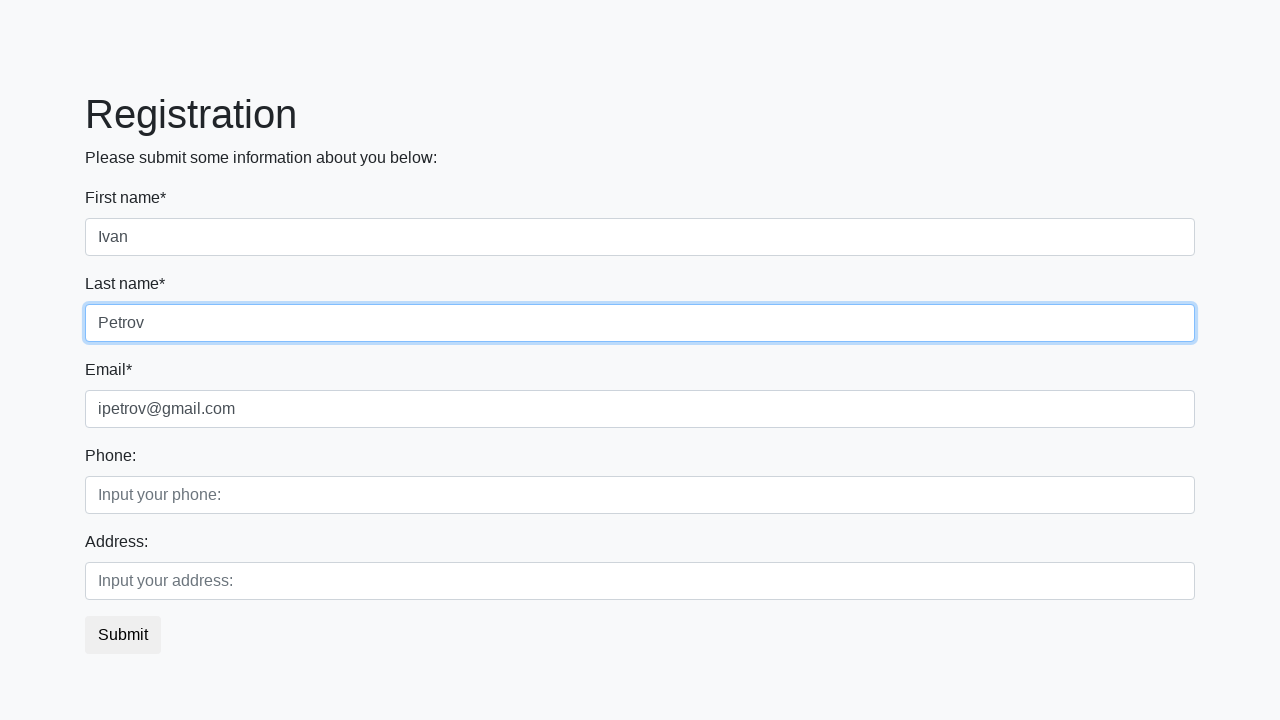

Clicked submit button to register at (123, 635) on button.btn
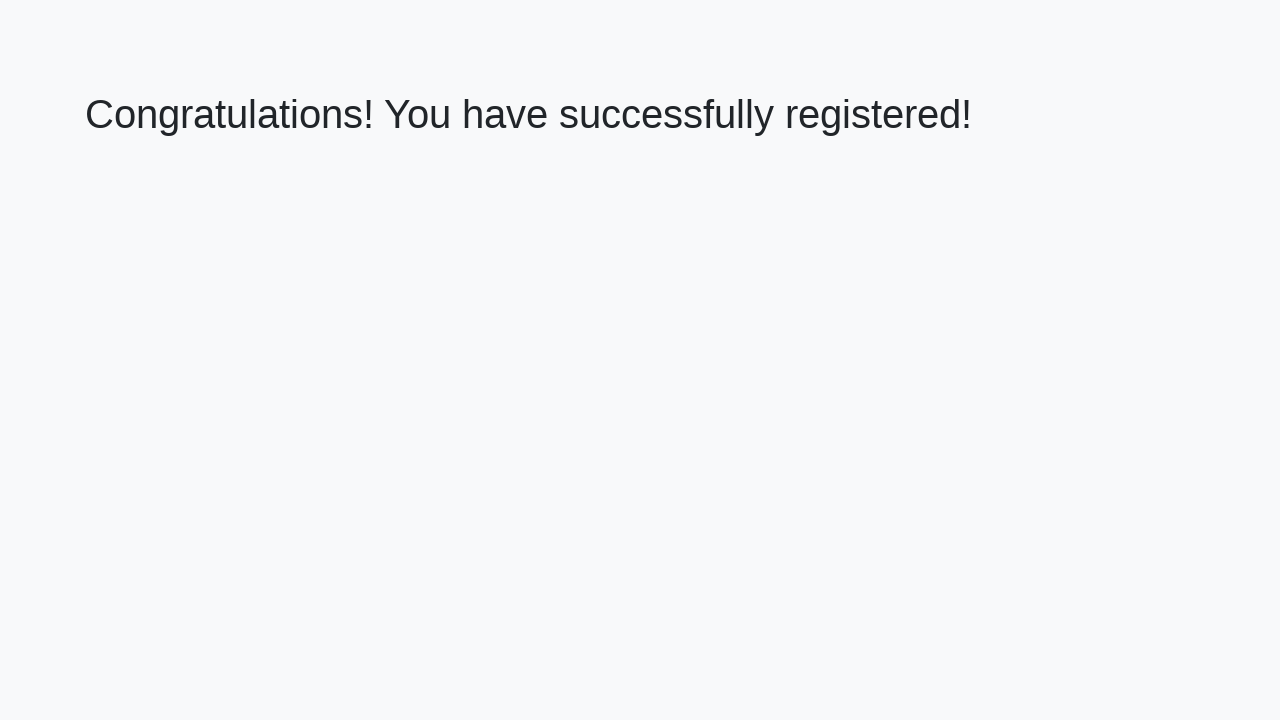

Success message appeared
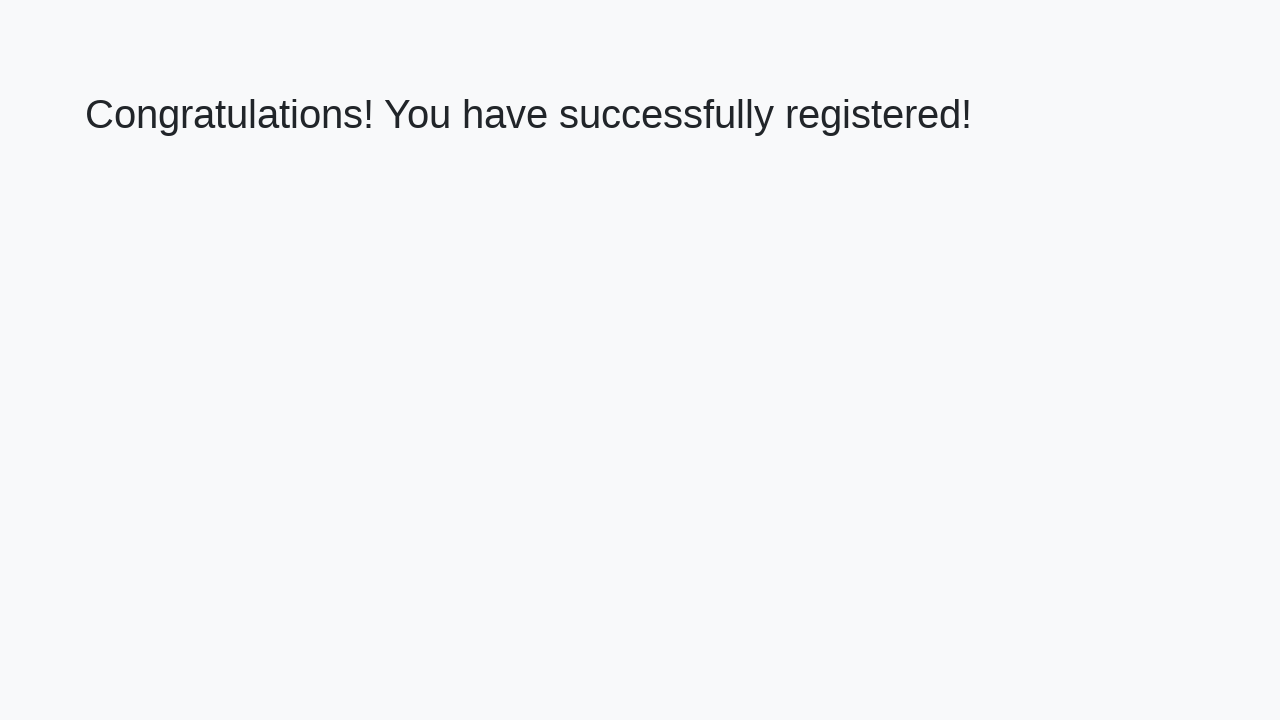

Retrieved success message text
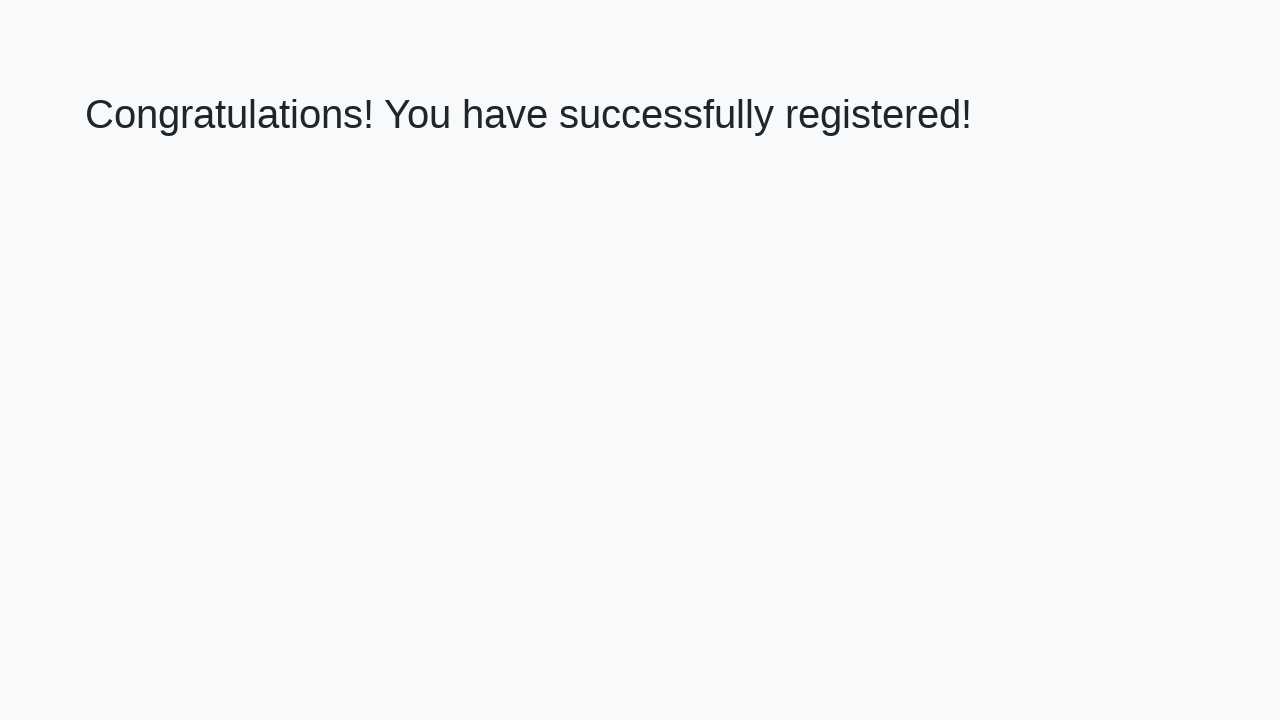

Verified success message: 'Congratulations! You have successfully registered!'
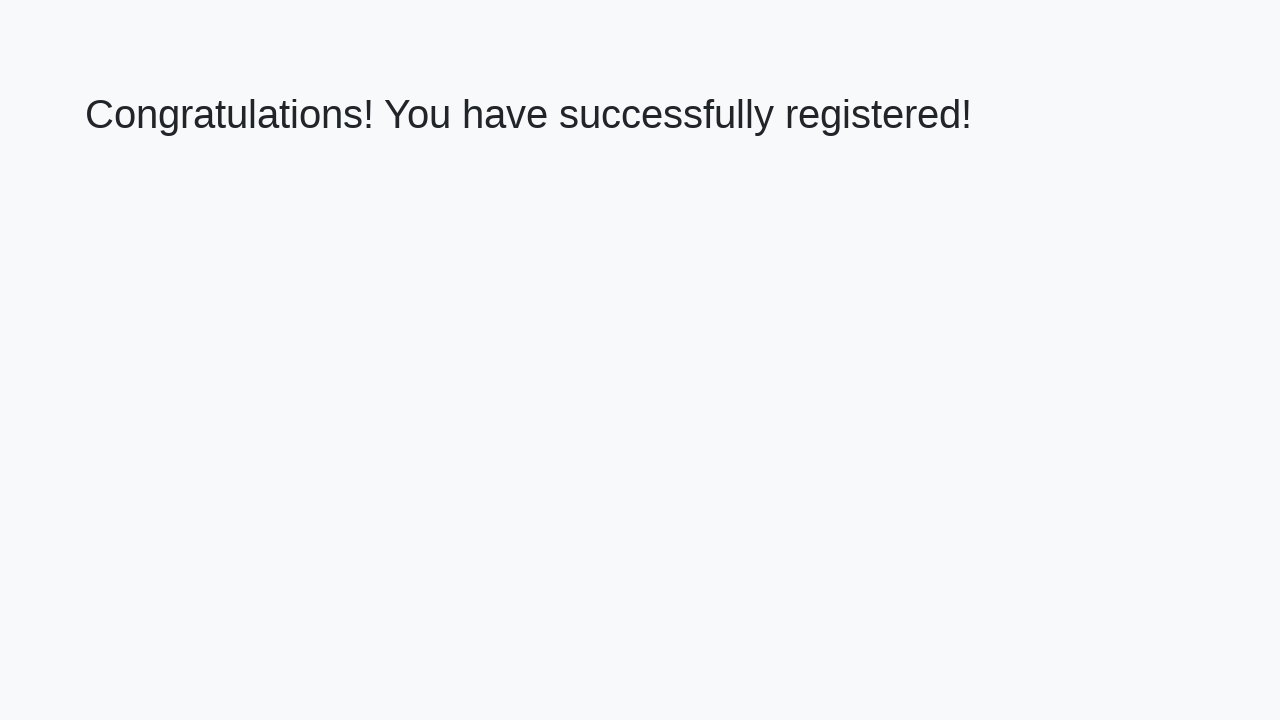

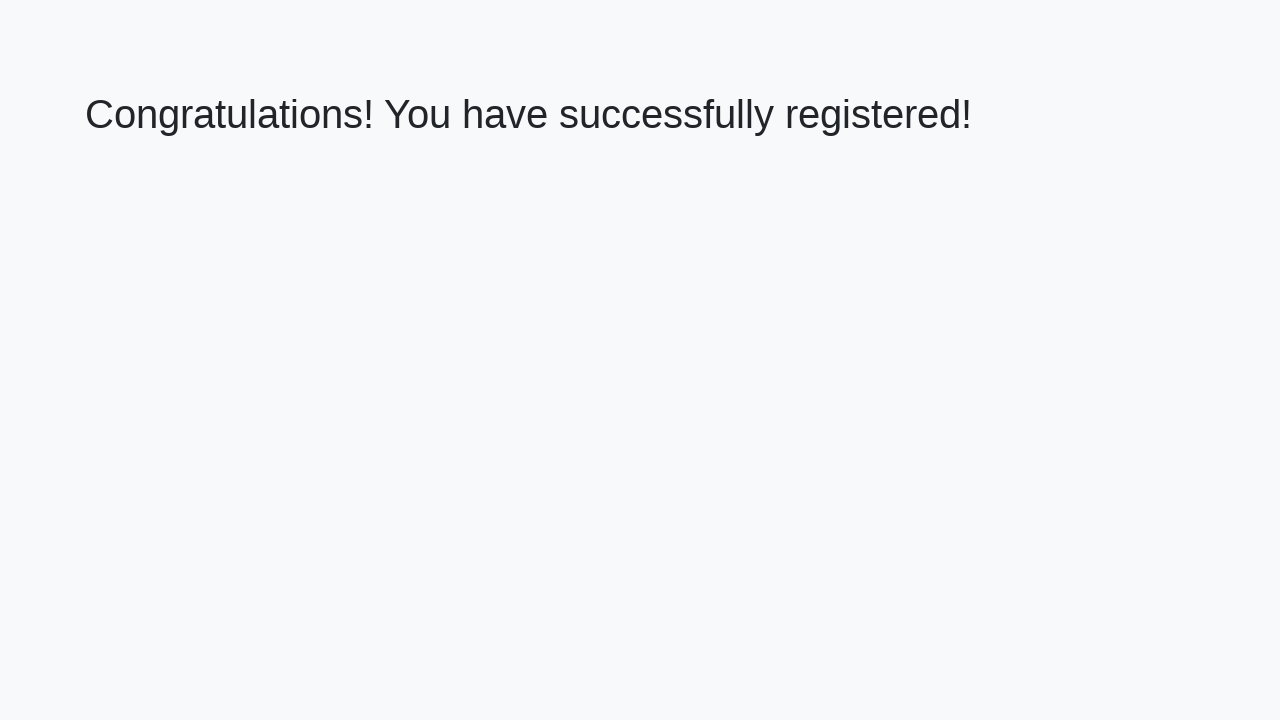